Tests drag and drop functionality on jQuery UI demo page by dragging an element into a droppable area

Starting URL: https://jqueryui.com/droppable

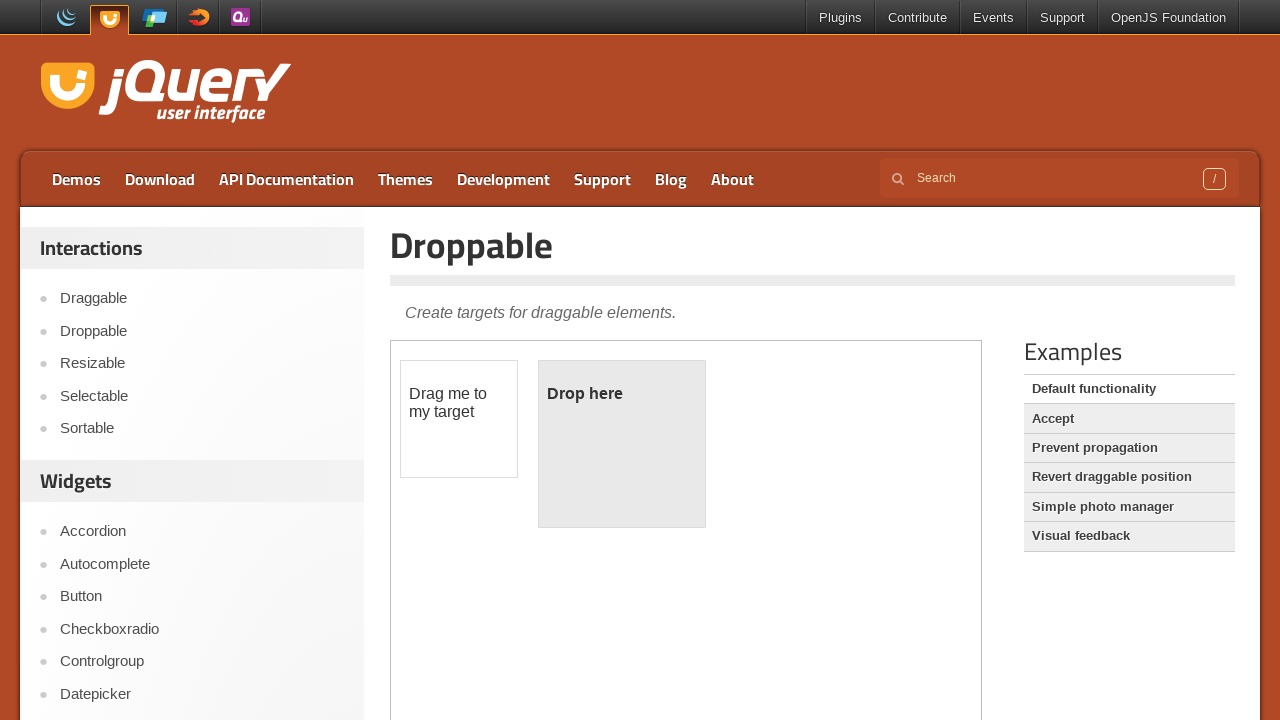

Located iframe containing drag and drop demo
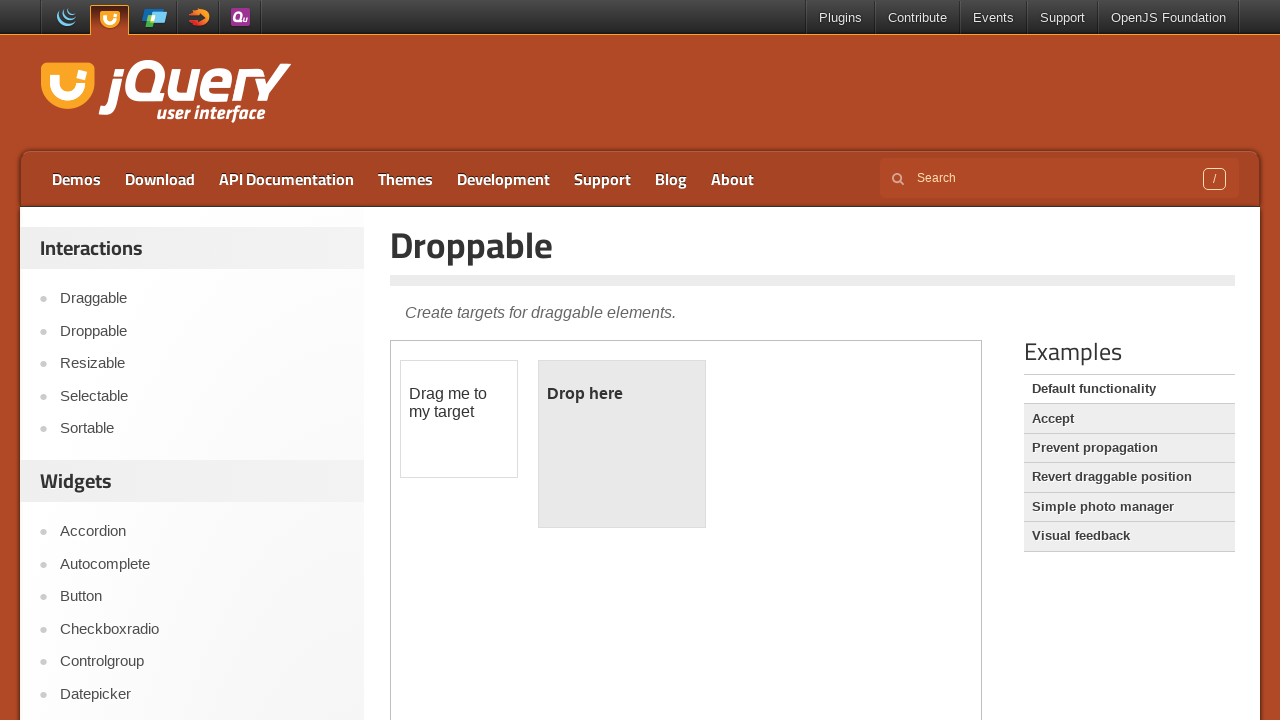

Located draggable element
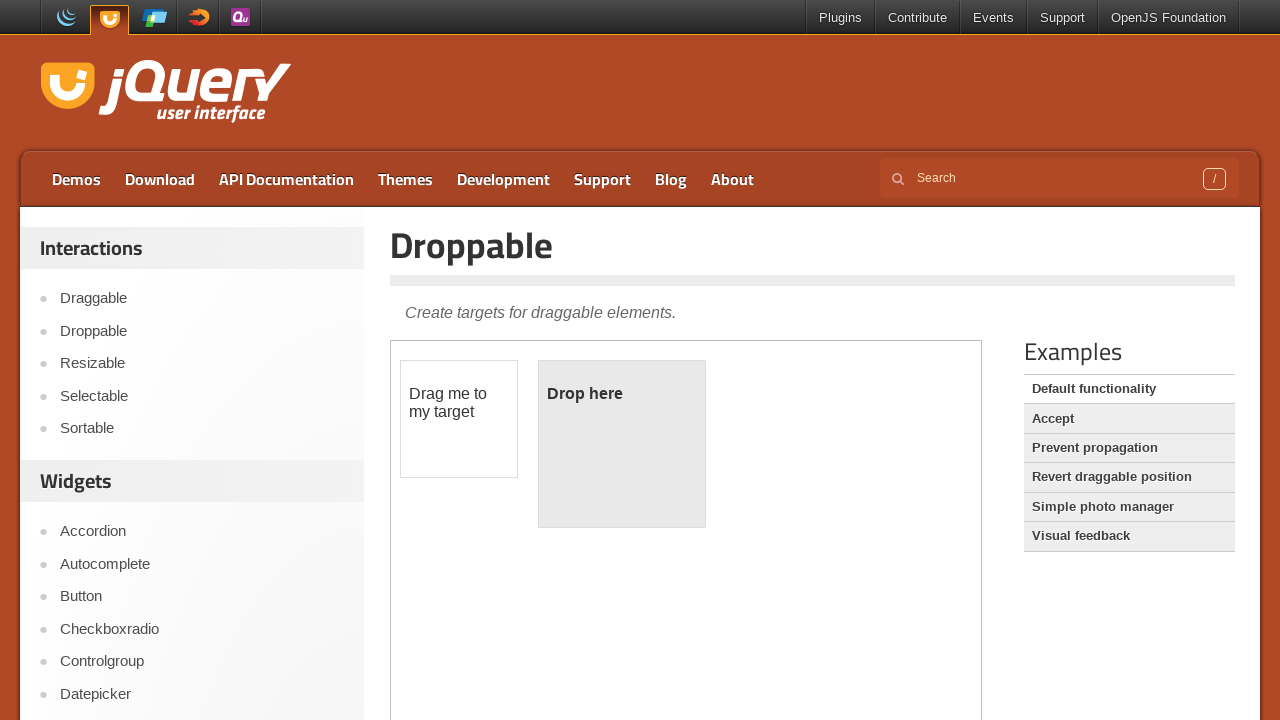

Located droppable target area
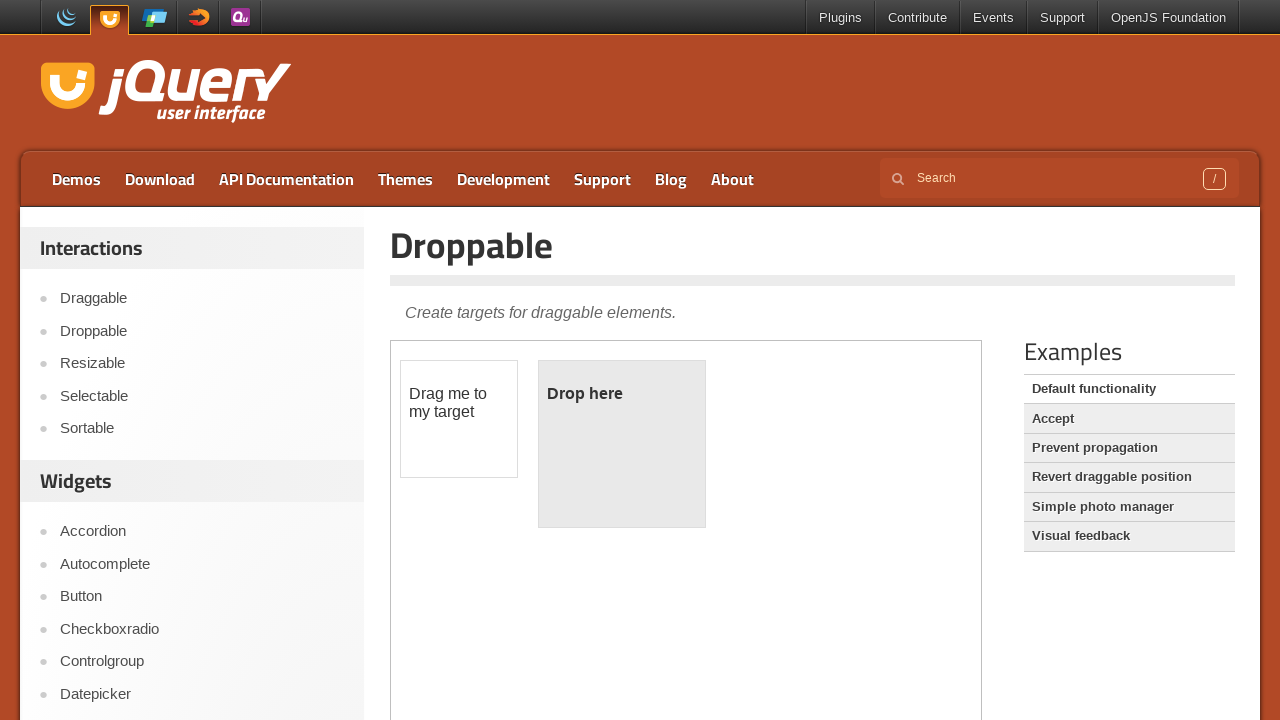

Dragged element into droppable area at (622, 444)
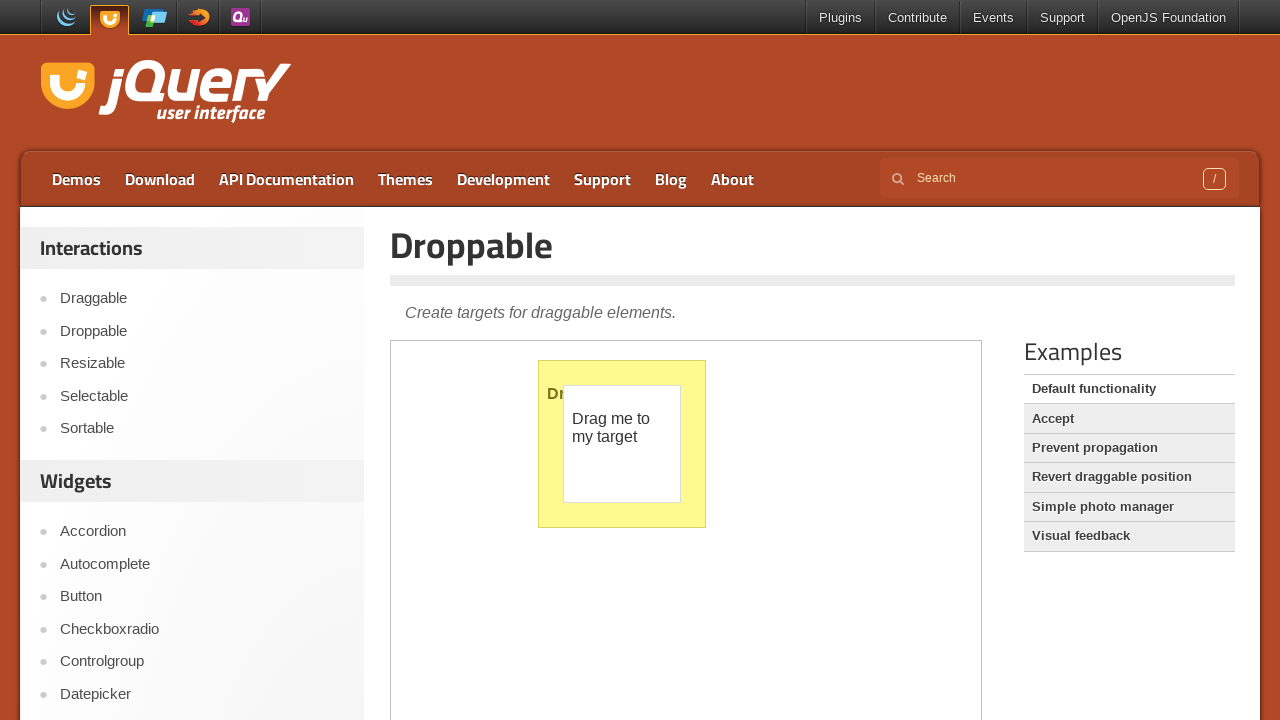

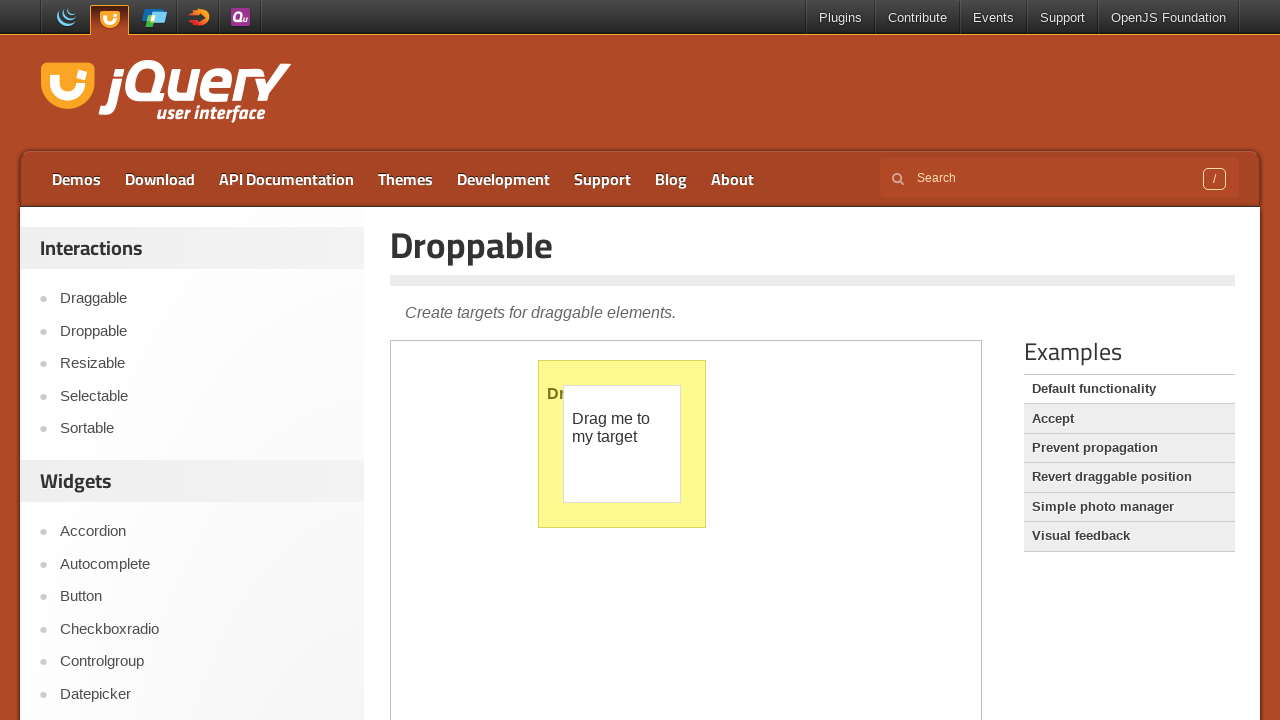